Tests dynamic dropdown functionality by clicking on the 'From' origin station dropdown field on a flight booking practice page

Starting URL: https://rahulshettyacademy.com/dropdownsPractise/

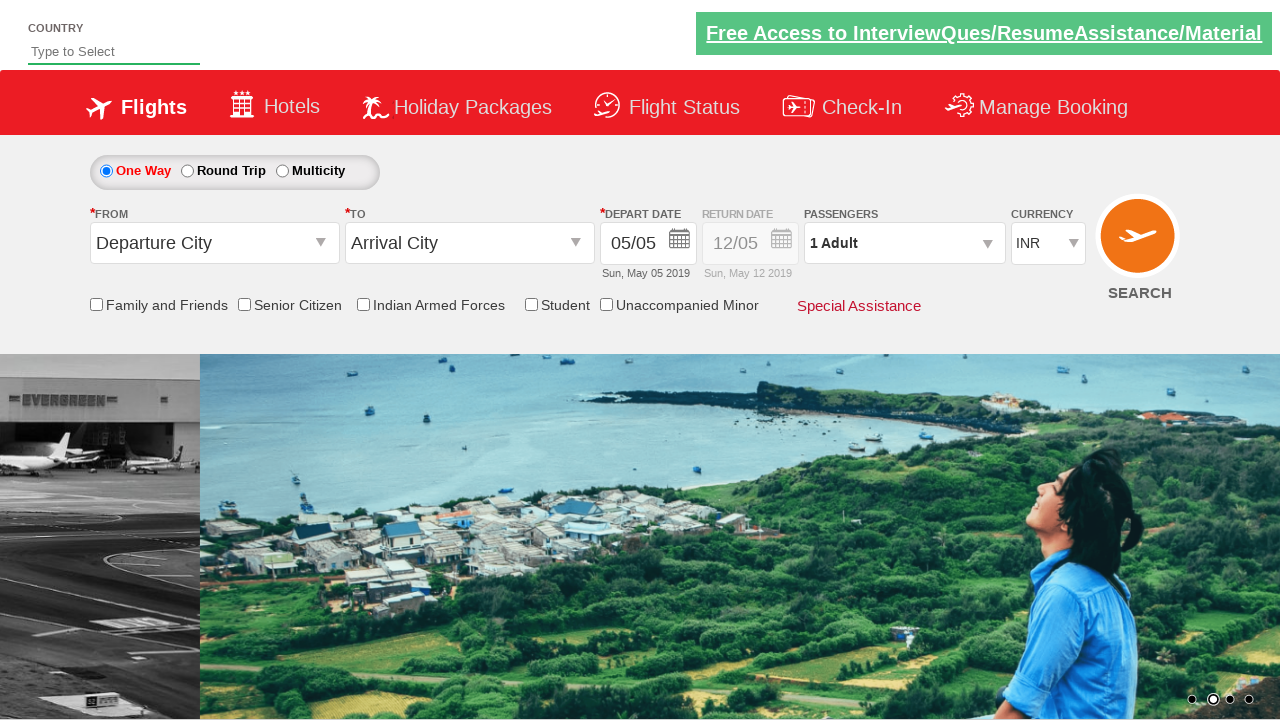

Navigated to flight booking practice page
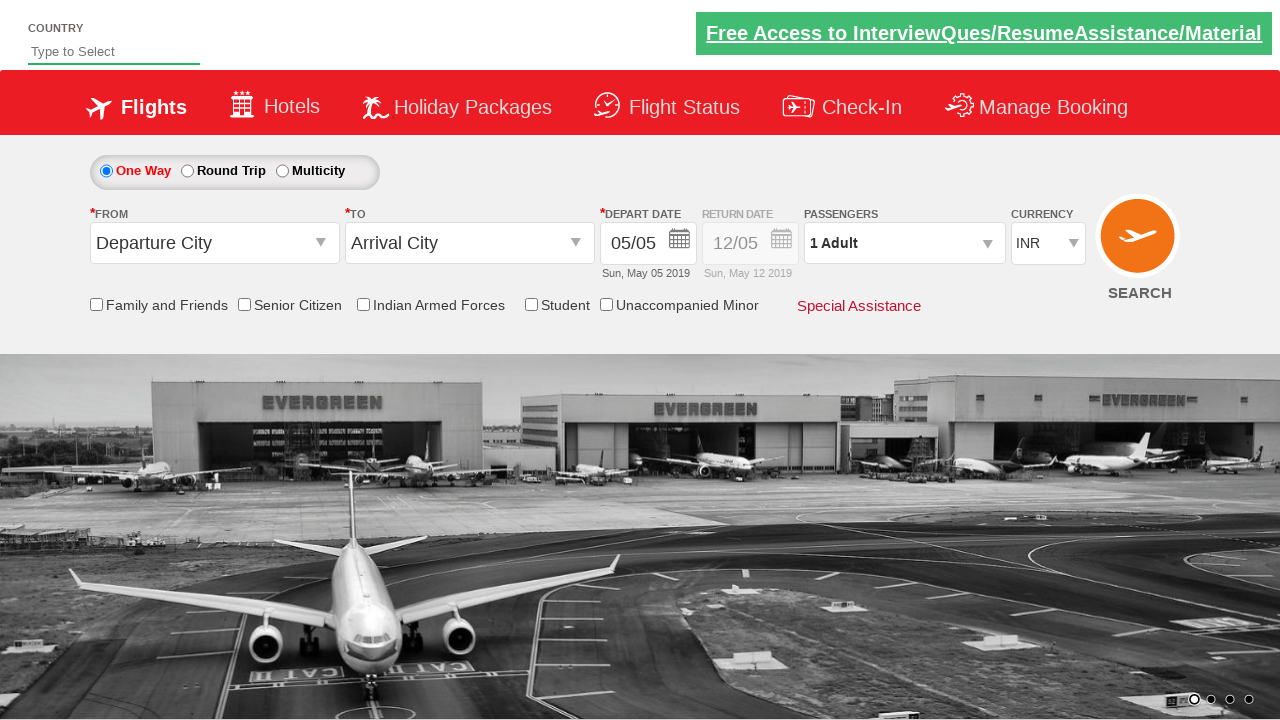

Clicked on 'From' origin station dropdown field at (214, 243) on #ctl00_mainContent_ddl_originStation1_CTXT
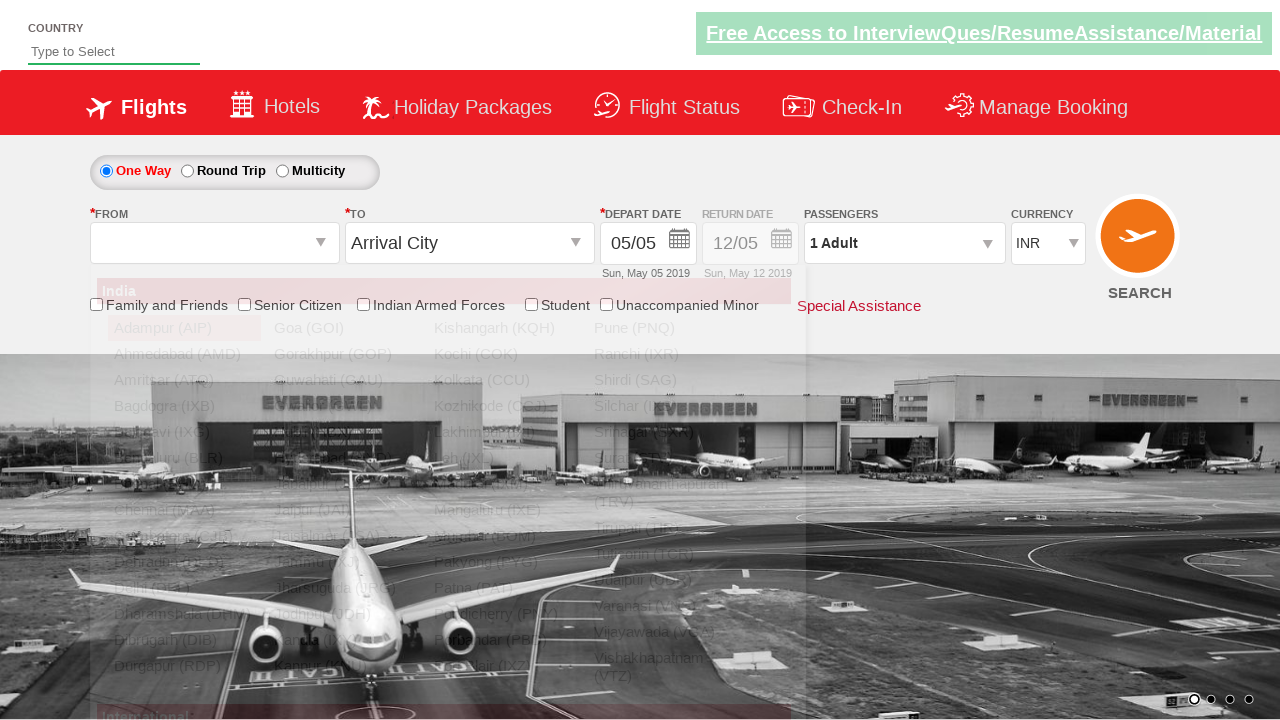

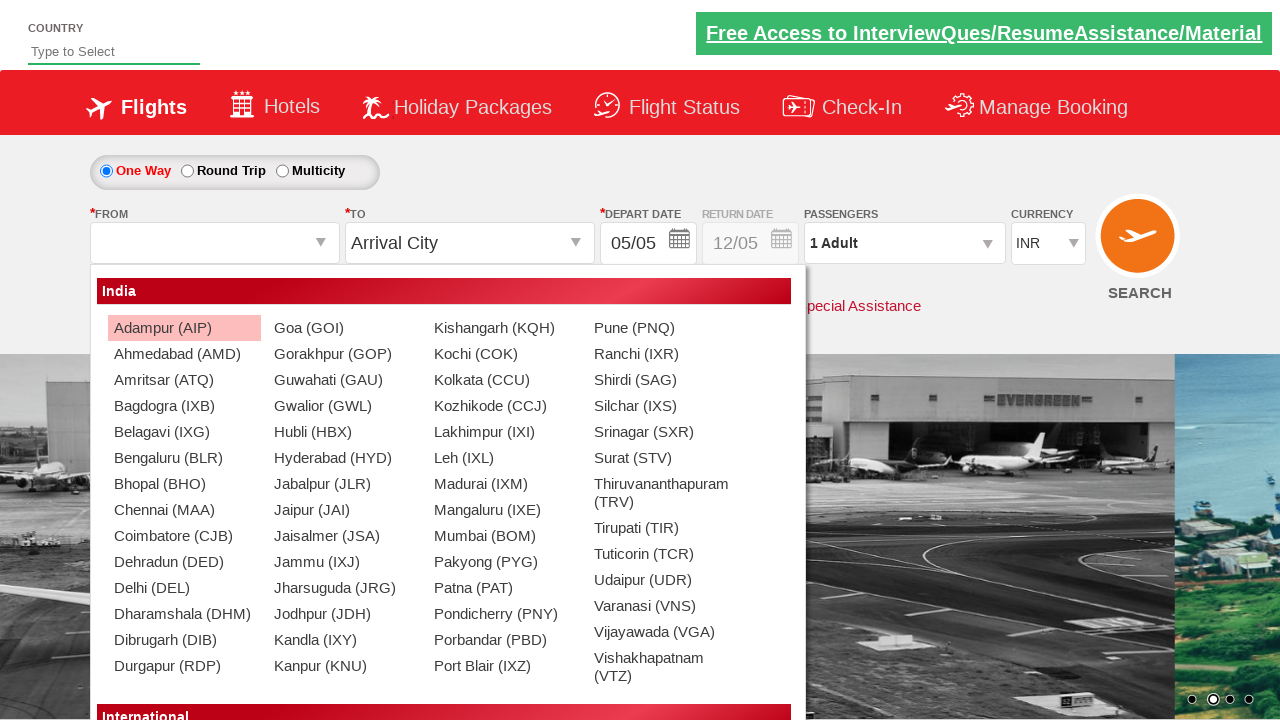